Tests checkbox functionality by verifying initial states, clicking to toggle them, and verifying the changed states

Starting URL: http://the-internet.herokuapp.com/checkboxes

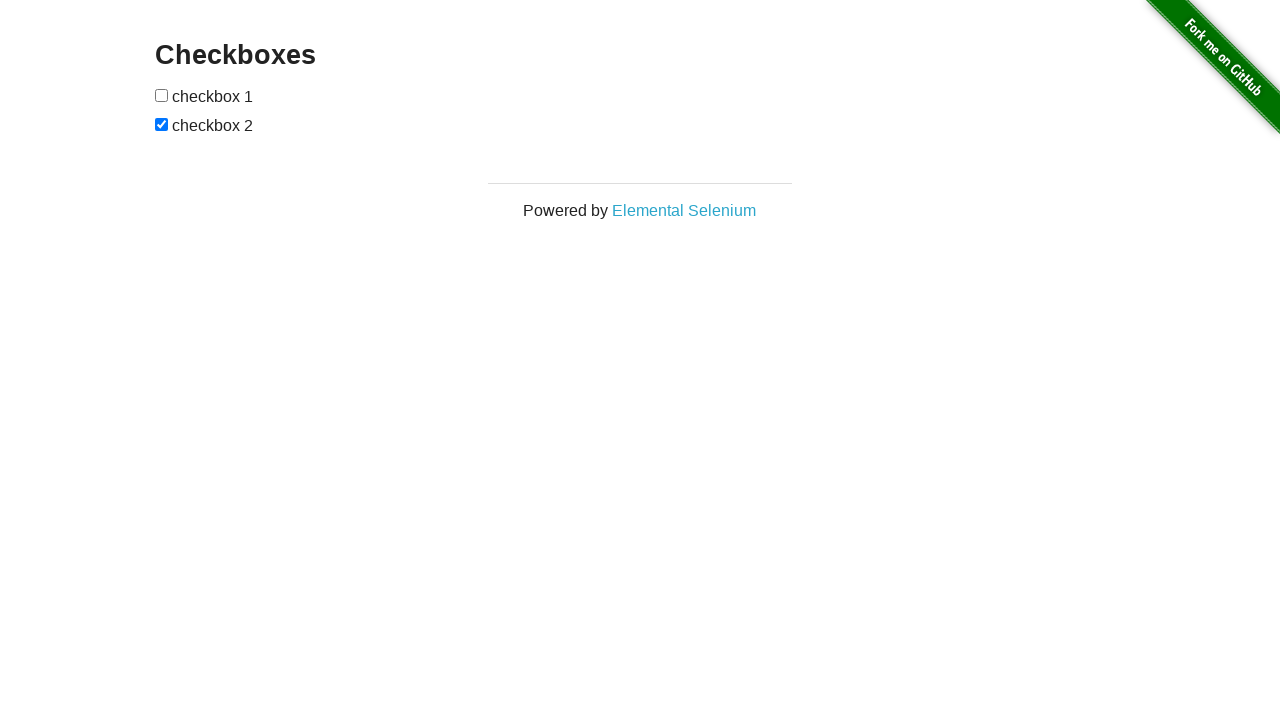

Located all checkbox elements on the page
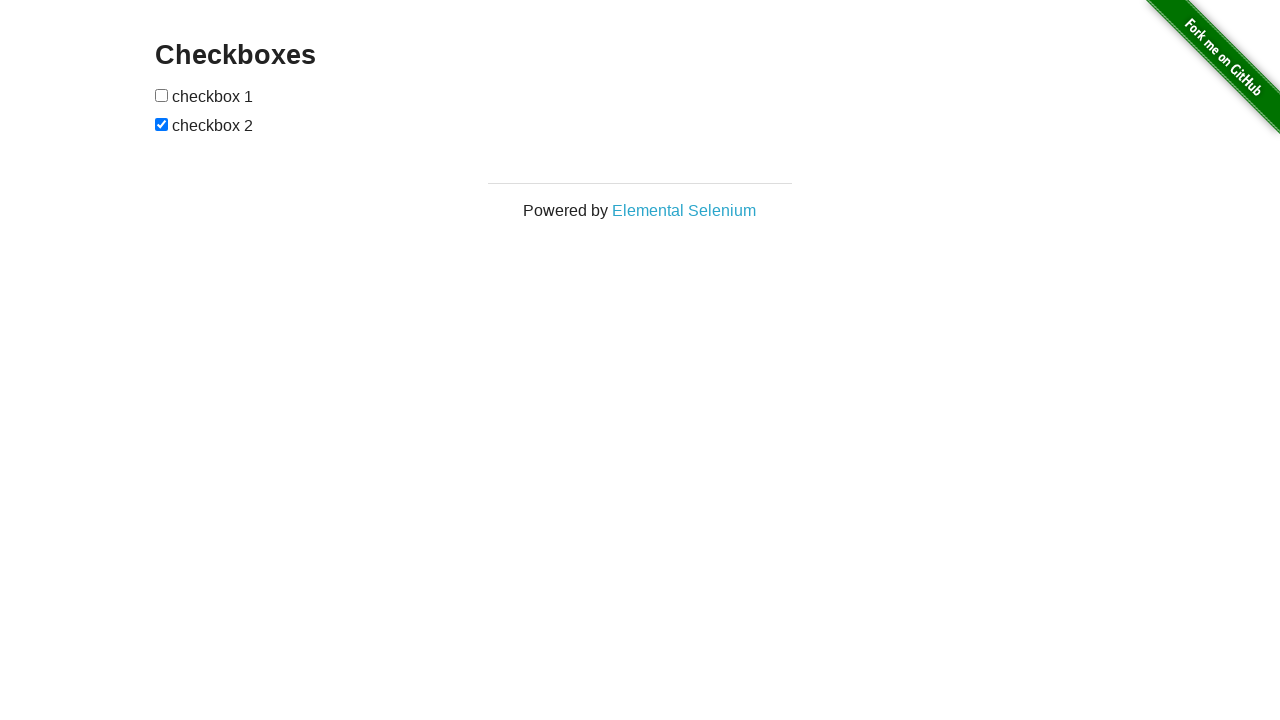

Verified first checkbox is unchecked initially
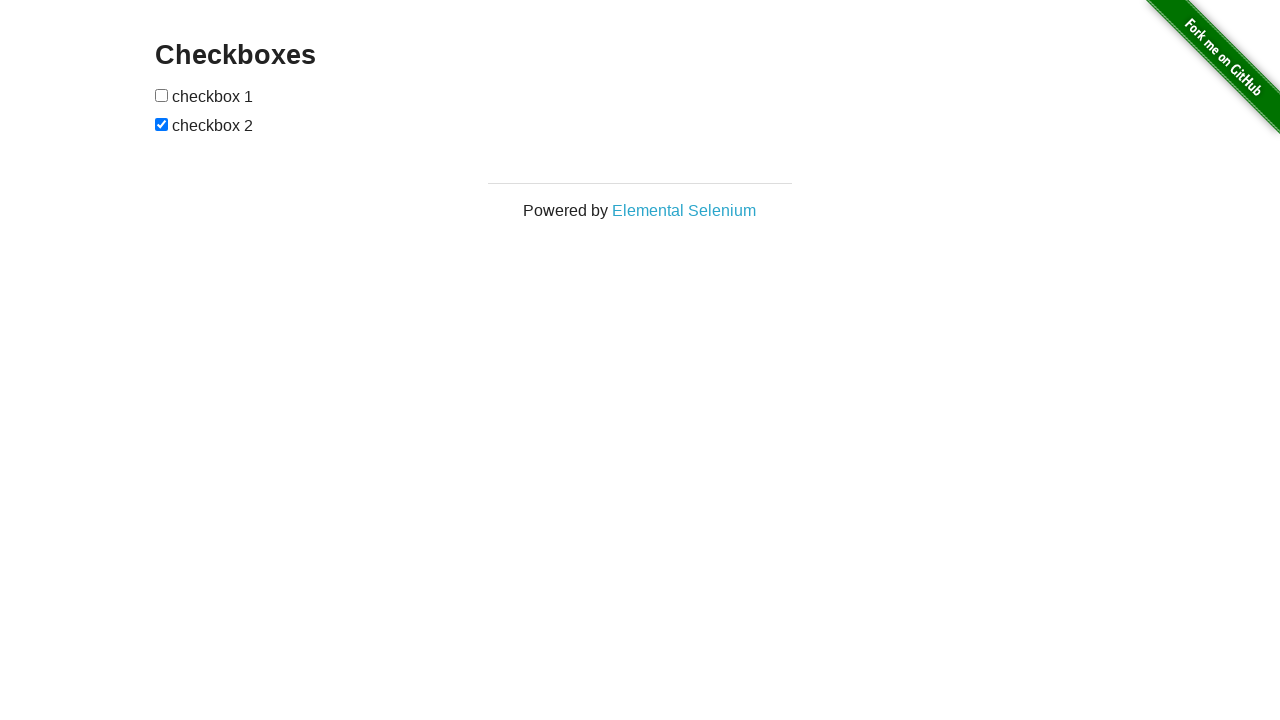

Clicked first checkbox to check it at (162, 95) on input[type='checkbox'] >> nth=0
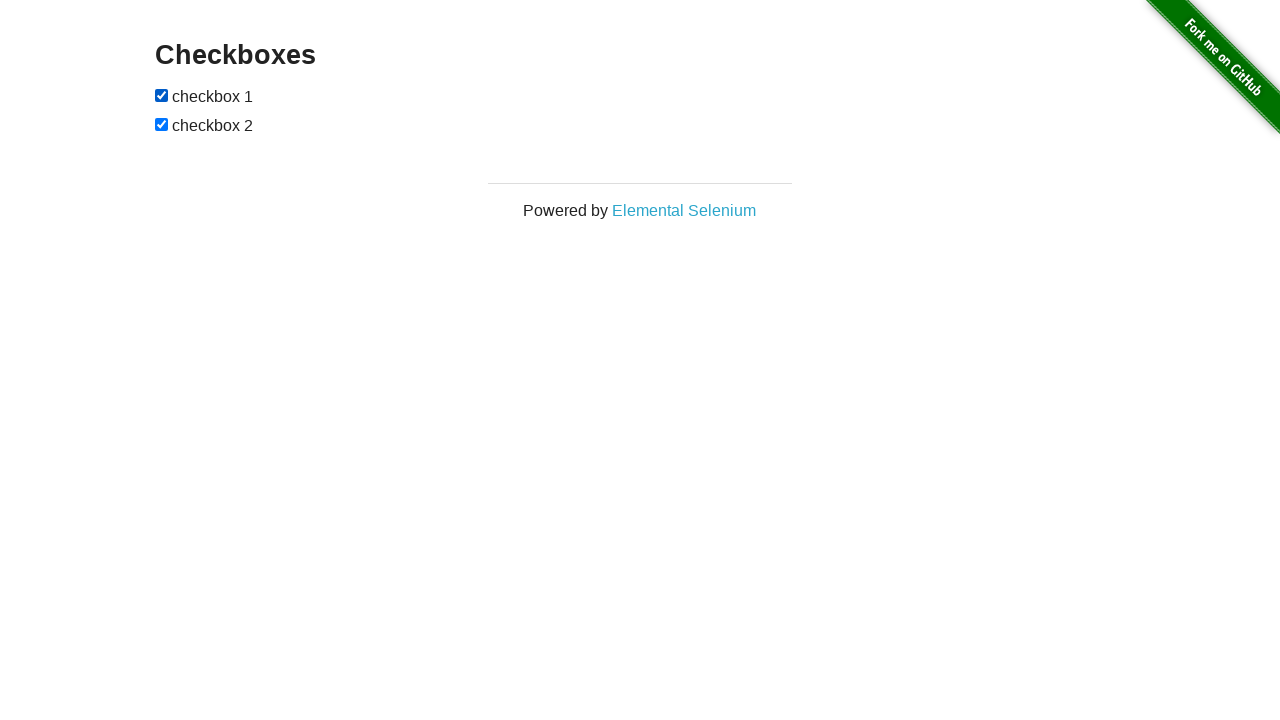

Verified first checkbox is now checked
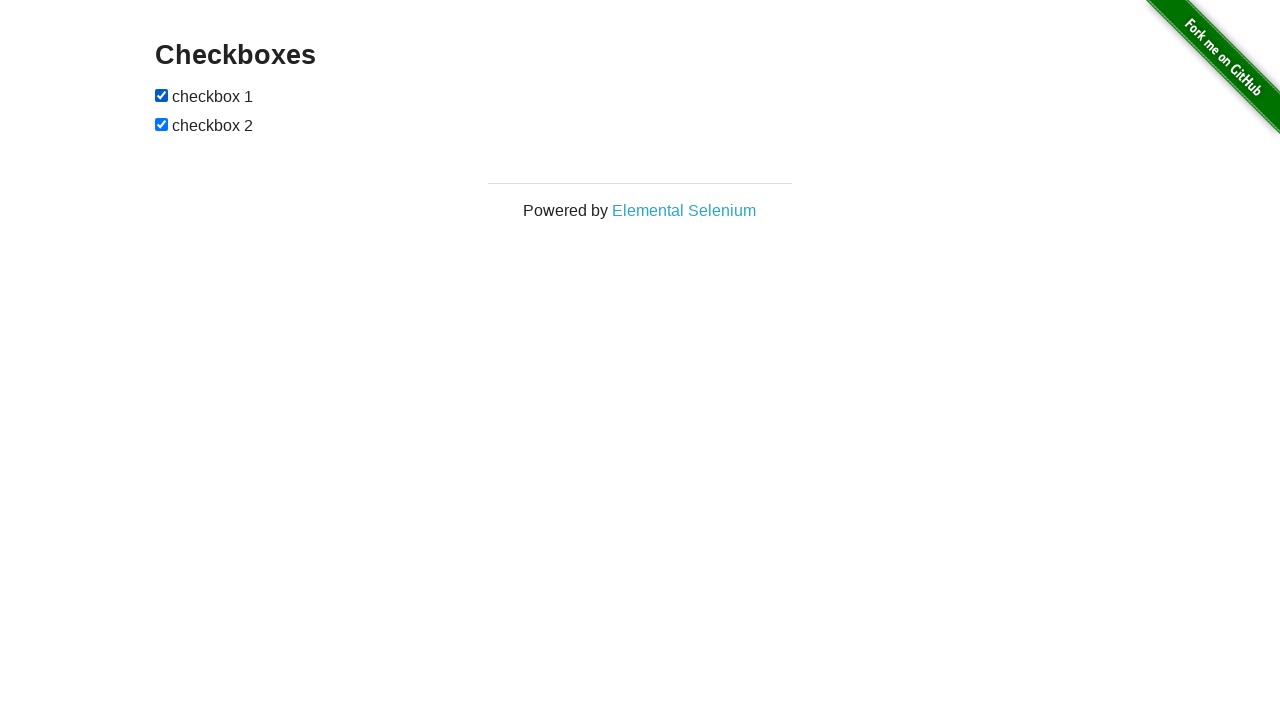

Verified second checkbox is checked initially
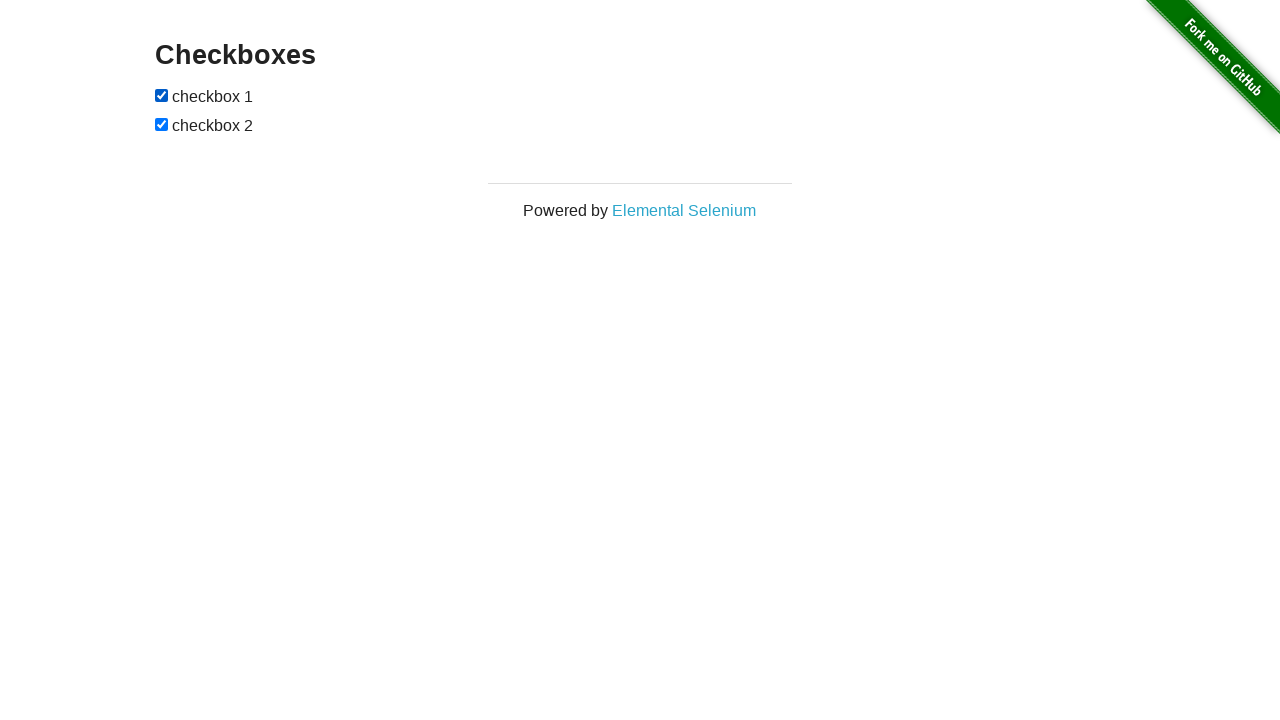

Clicked second checkbox to uncheck it at (162, 124) on input[type='checkbox'] >> nth=1
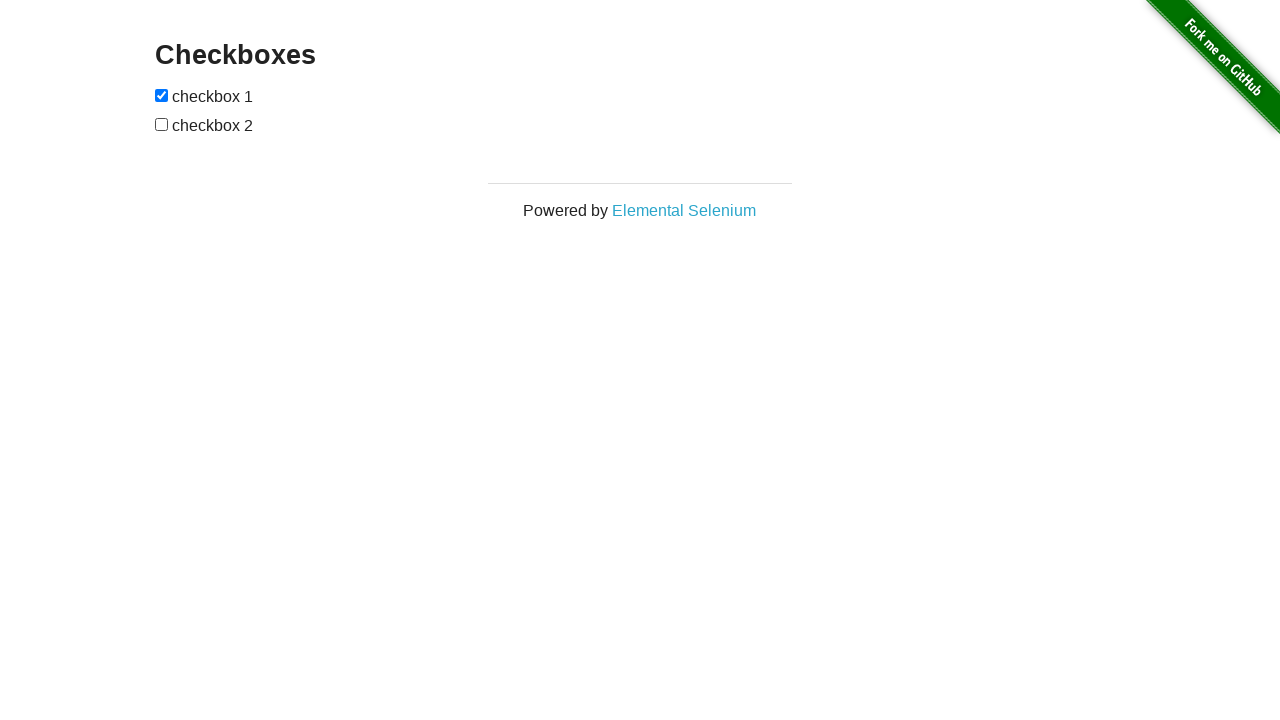

Verified second checkbox is now unchecked
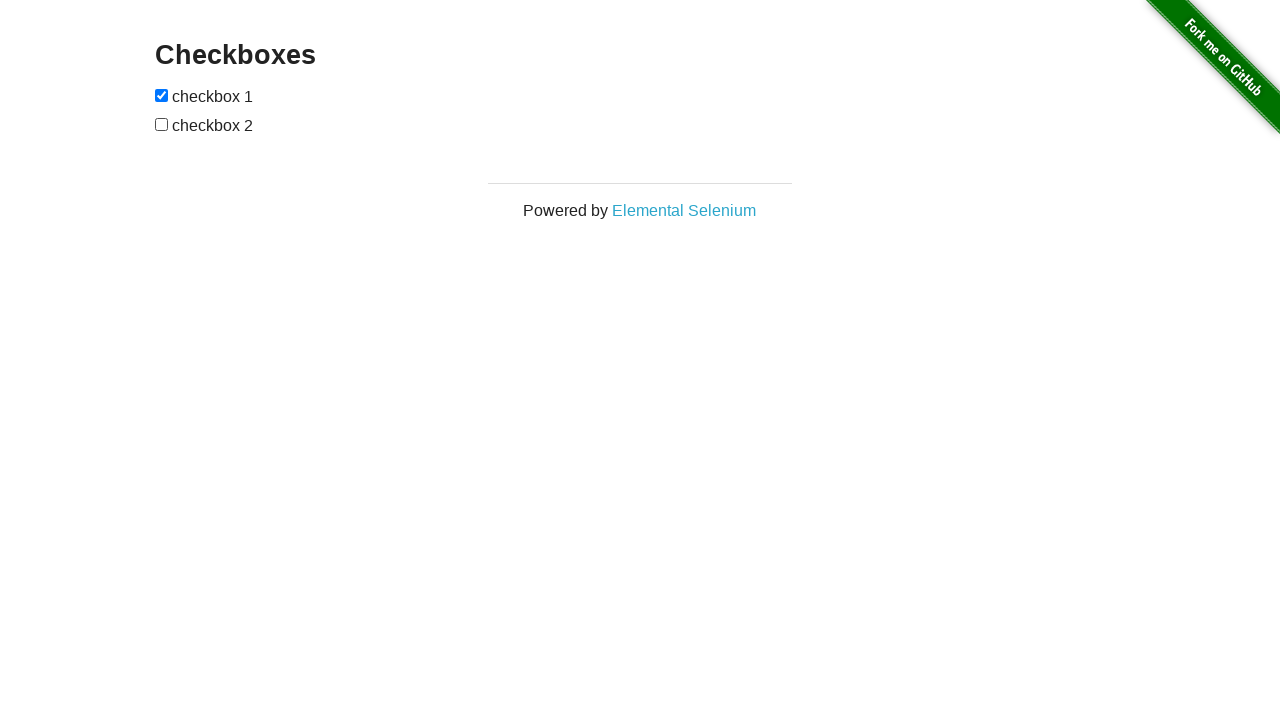

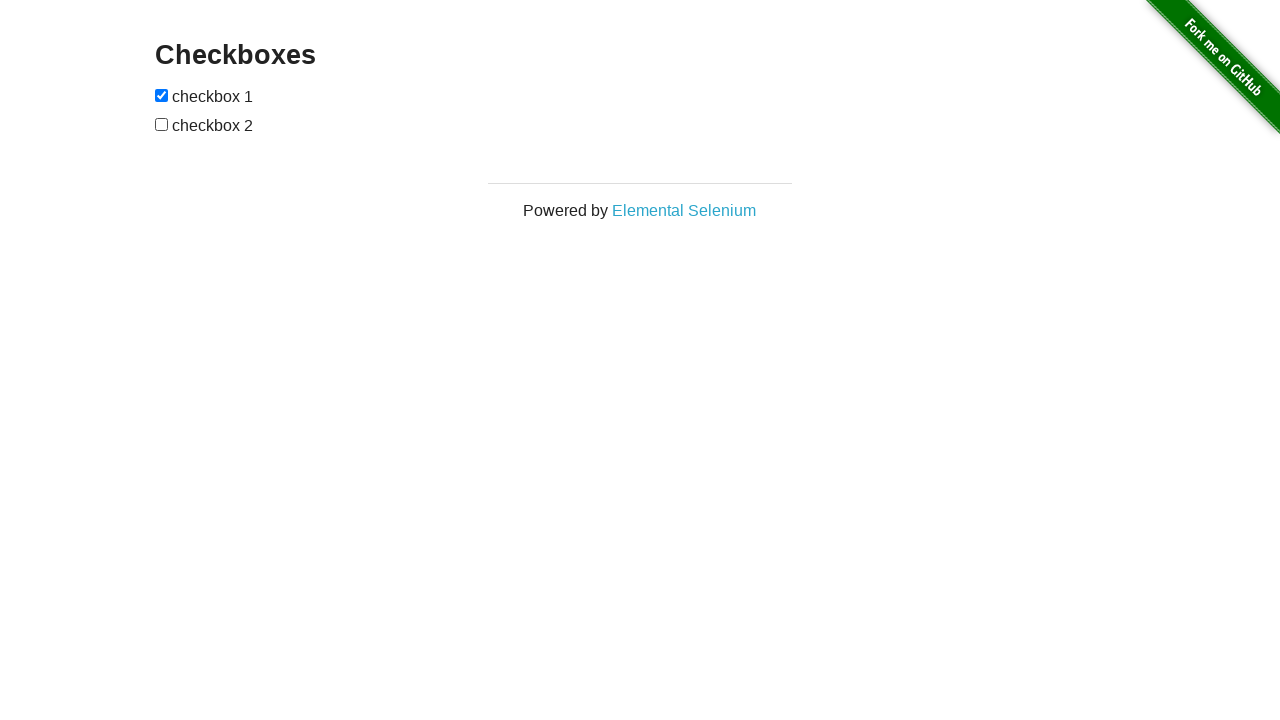